Navigates to color-it.ua and verifies that the logo banner and link elements are present on the page

Starting URL: https://color-it.ua

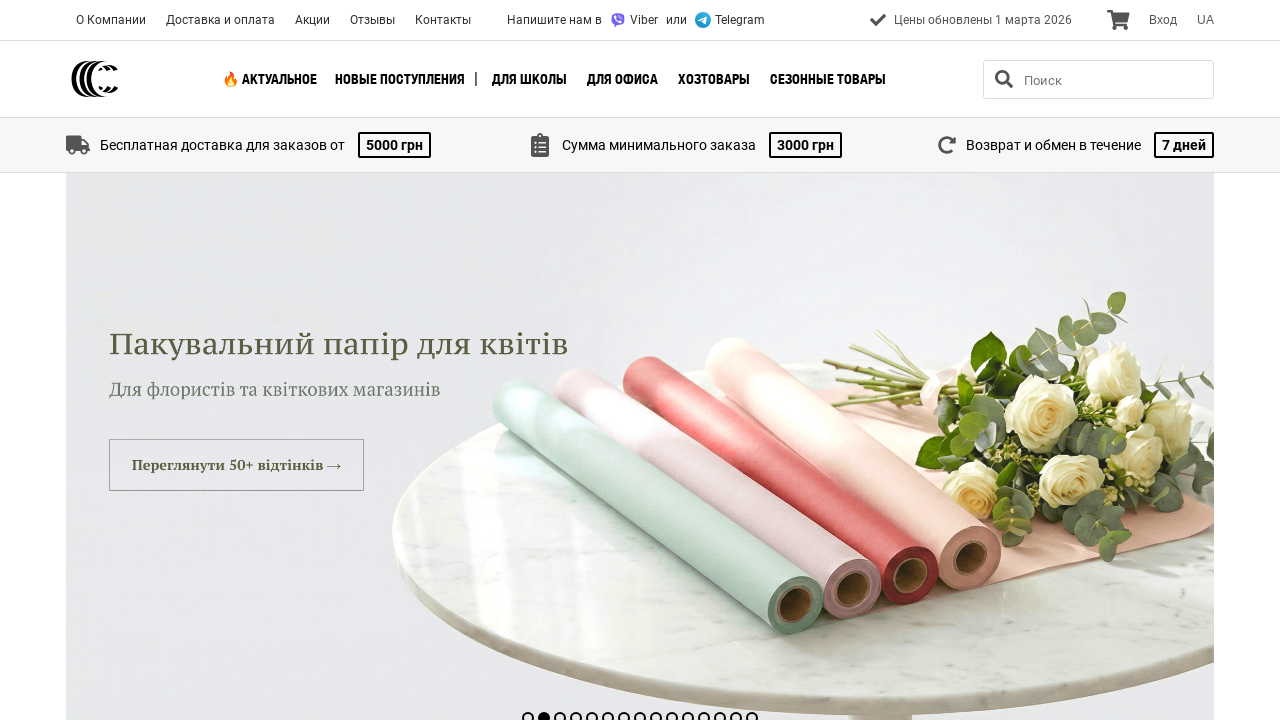

Logo banner element loaded and is visible
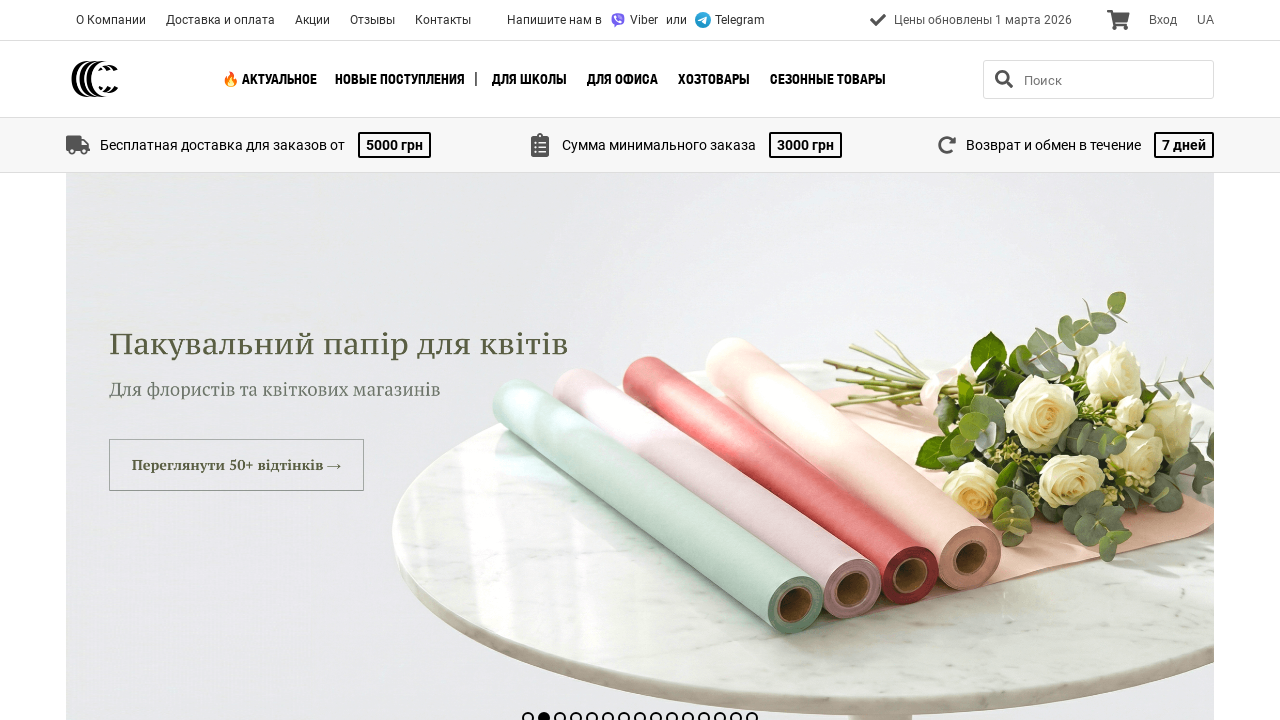

See all link element is present on the page
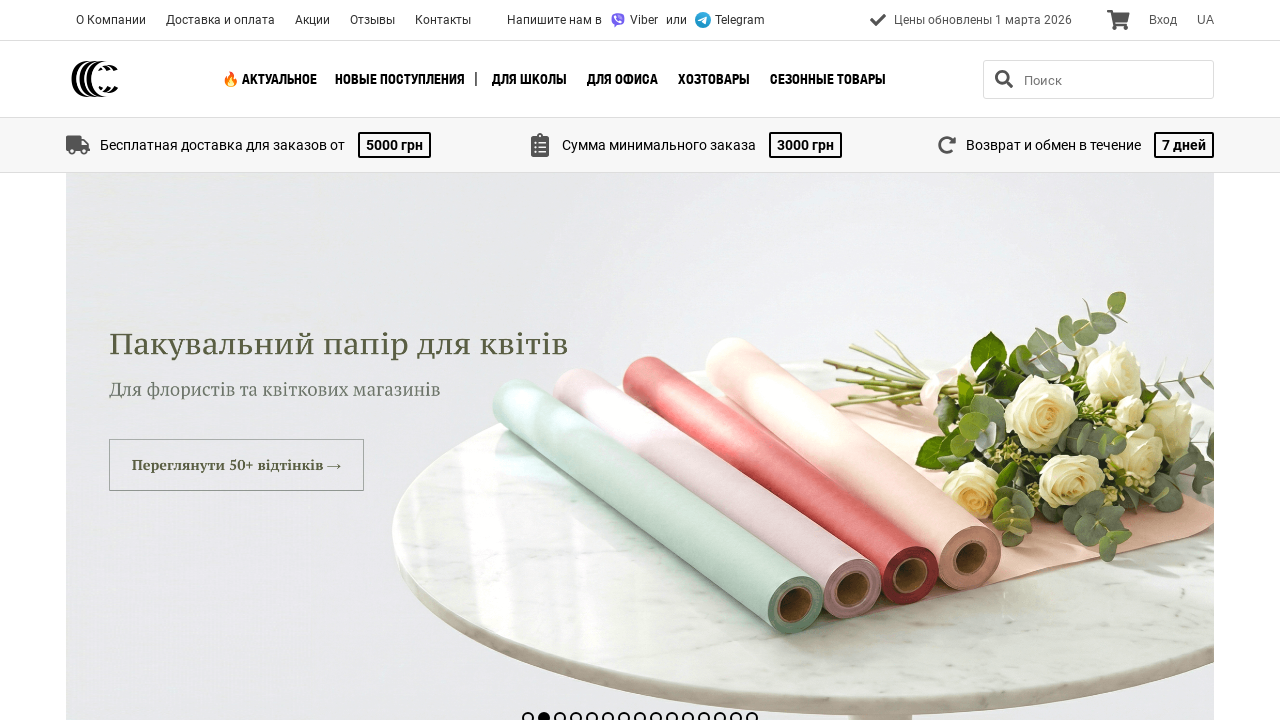

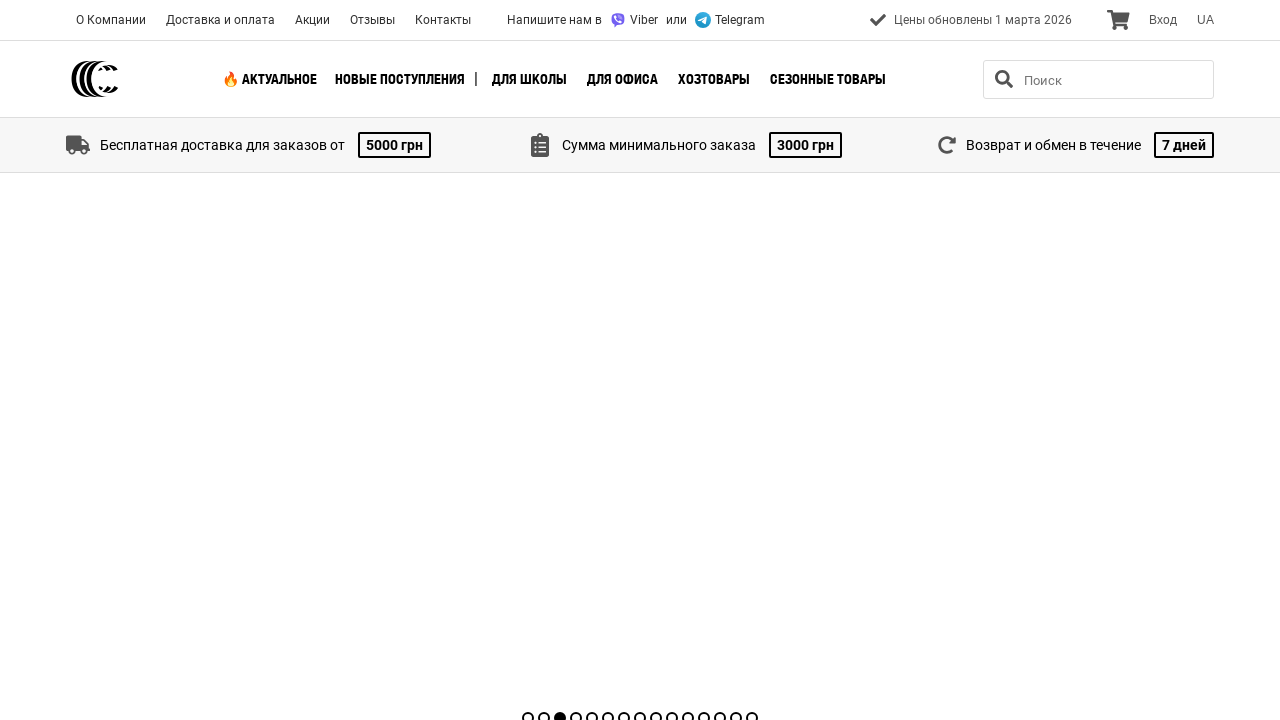